Tests JavaScript confirm dialog by triggering it, dismissing it, and verifying the cancel result message

Starting URL: https://automationfc.github.io/basic-form/index.html

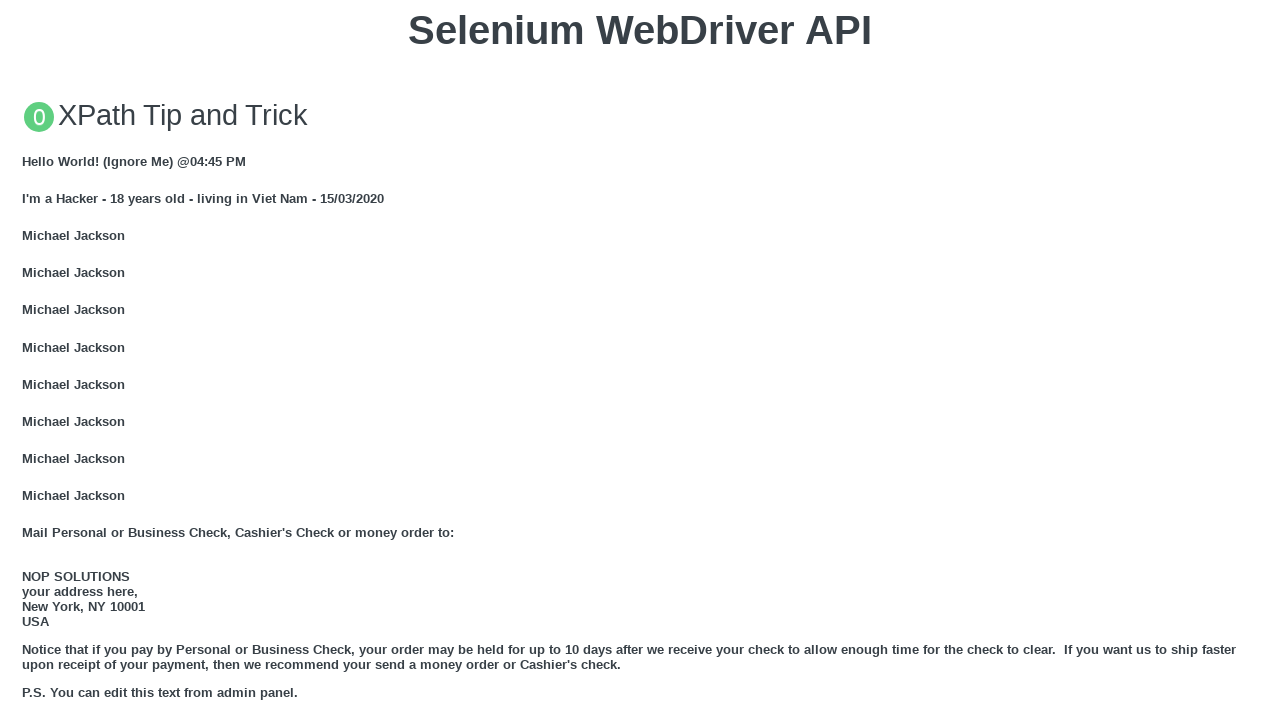

Clicked 'Click for JS Confirm' button to trigger JavaScript confirm dialog at (640, 360) on xpath=//button[text()='Click for JS Confirm']
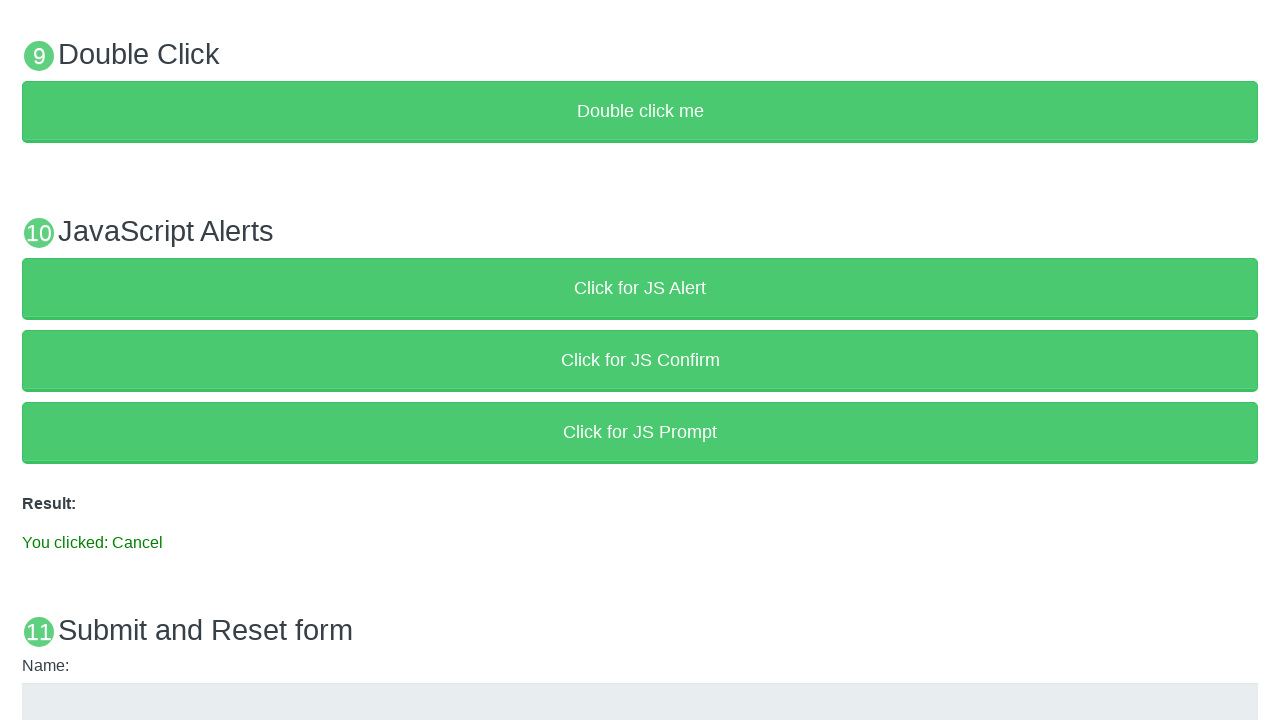

Set up dialog handler to dismiss the confirm dialog
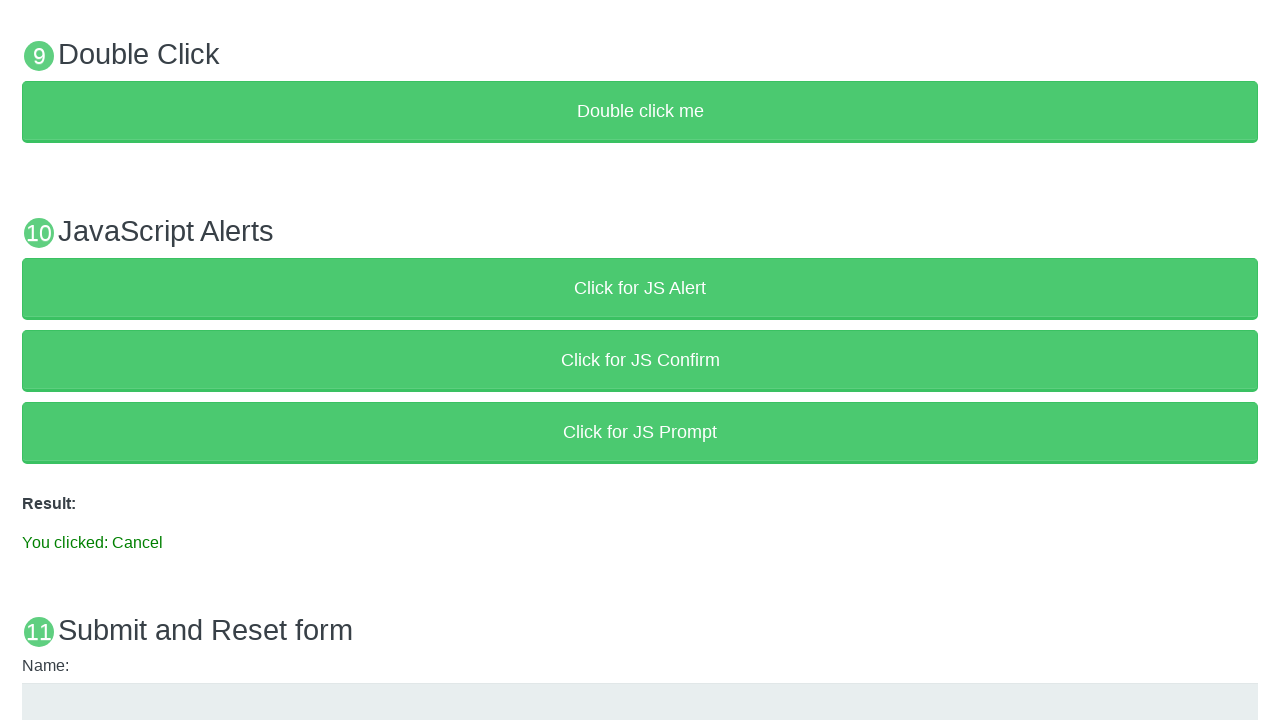

Verified result message displays 'You clicked: Cancel' confirming dialog was dismissed
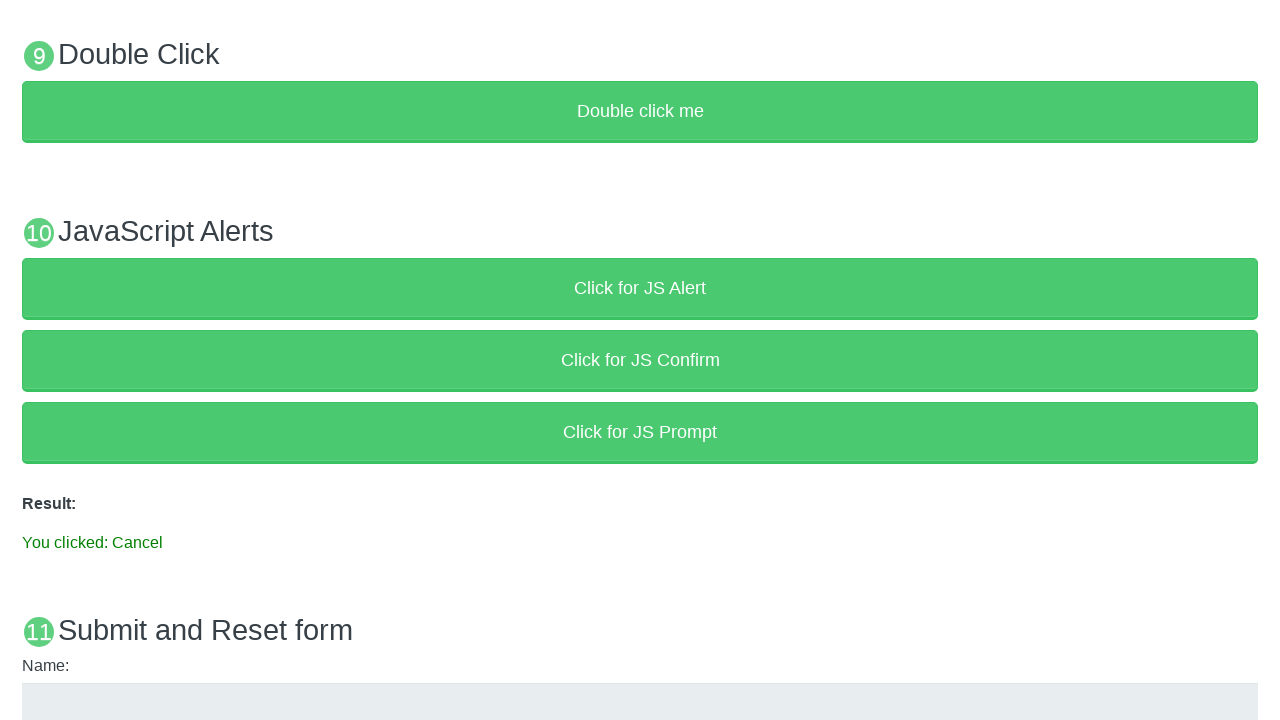

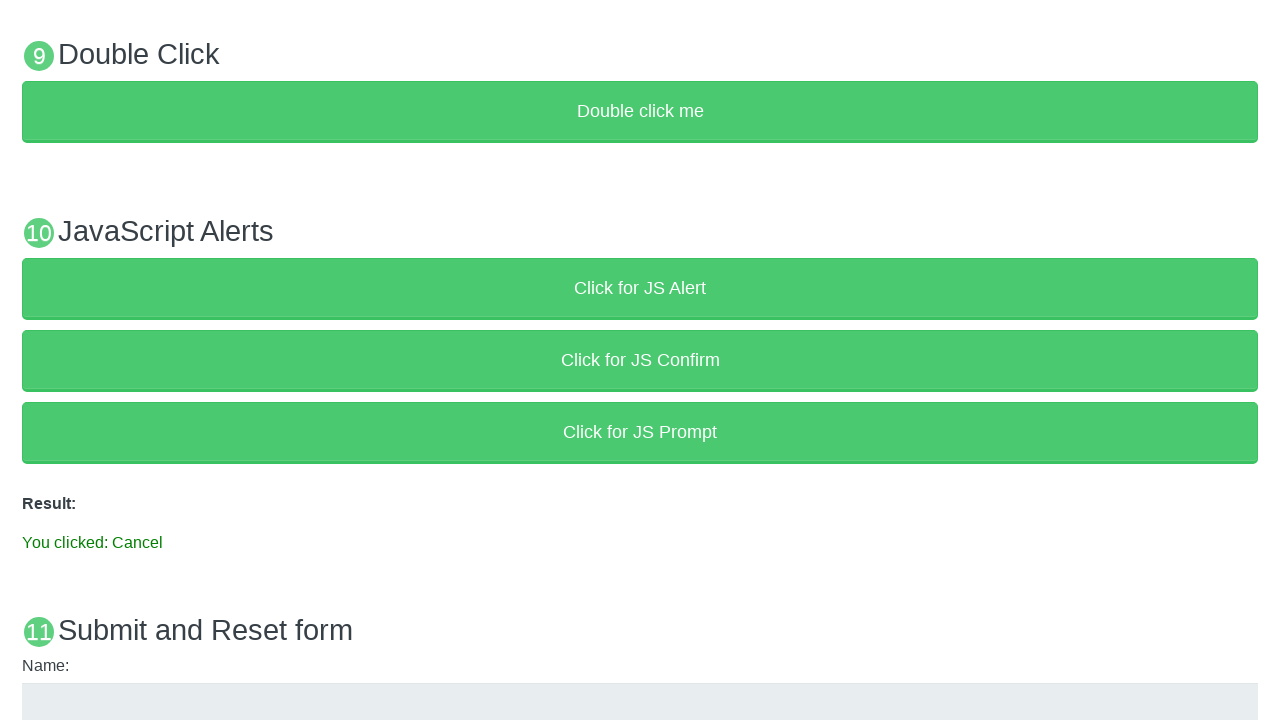